Tests hovering over a link element to display a tooltip and verifies the tooltip text

Starting URL: https://demoqa.com/tool-tips

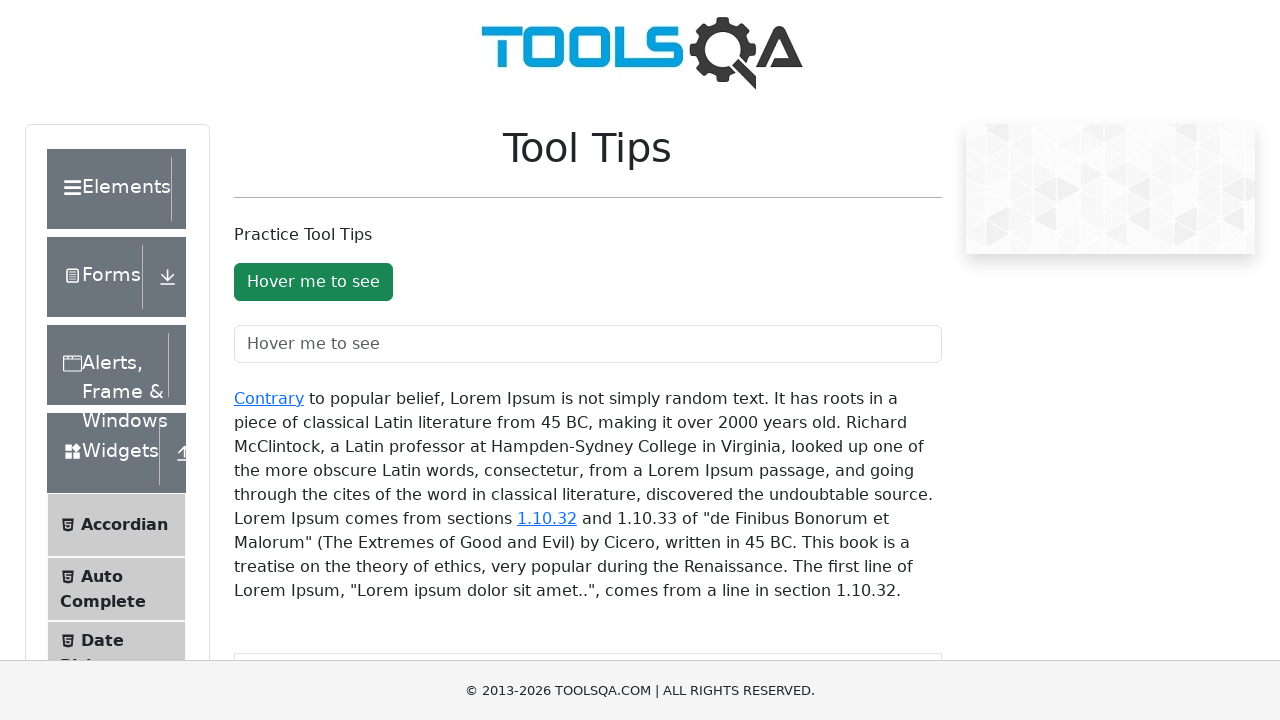

Hovered over the 'Contrary' link to trigger tooltip at (269, 398) on xpath=//a[text()='Contrary']
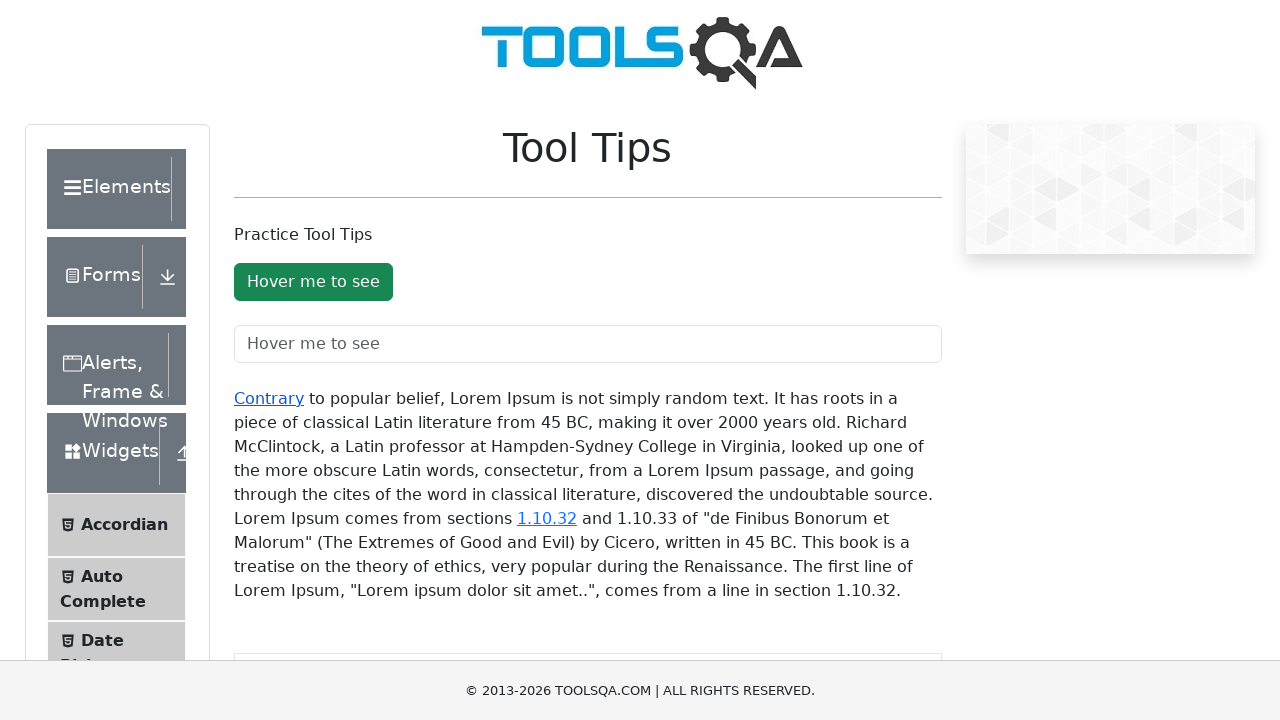

Tooltip became visible
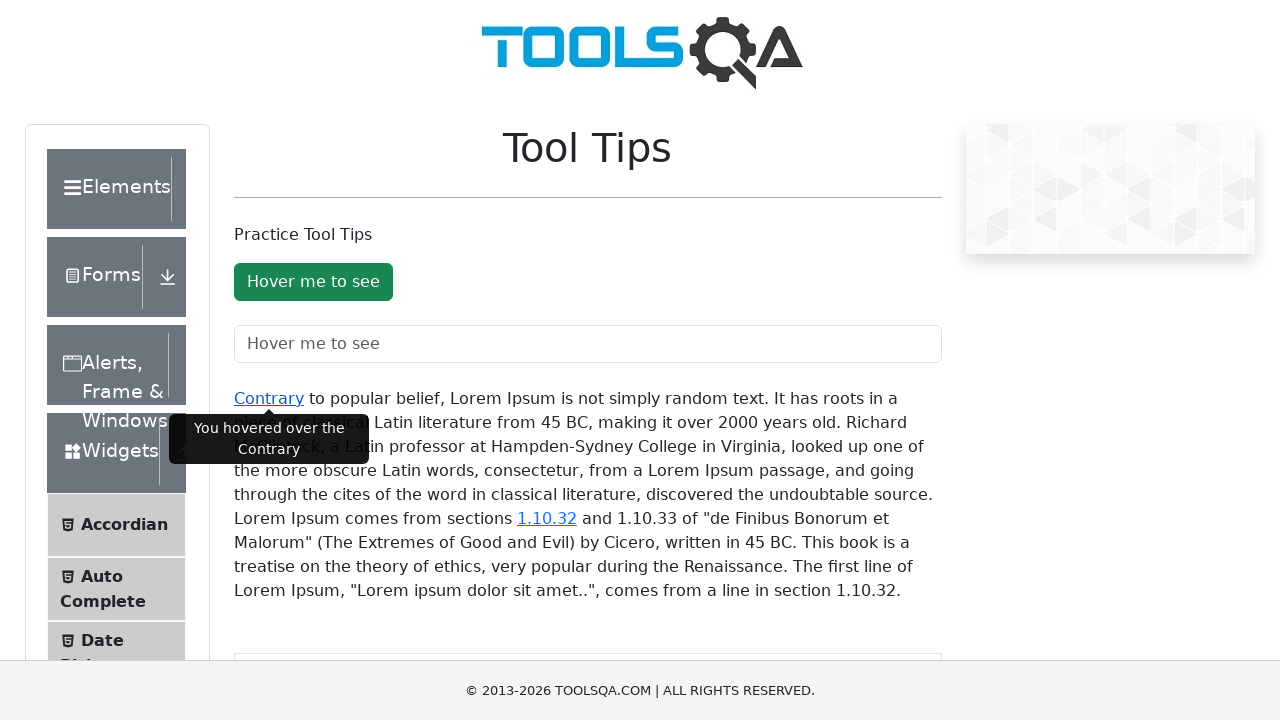

Verified tooltip text matches 'You hovered over the Contrary'
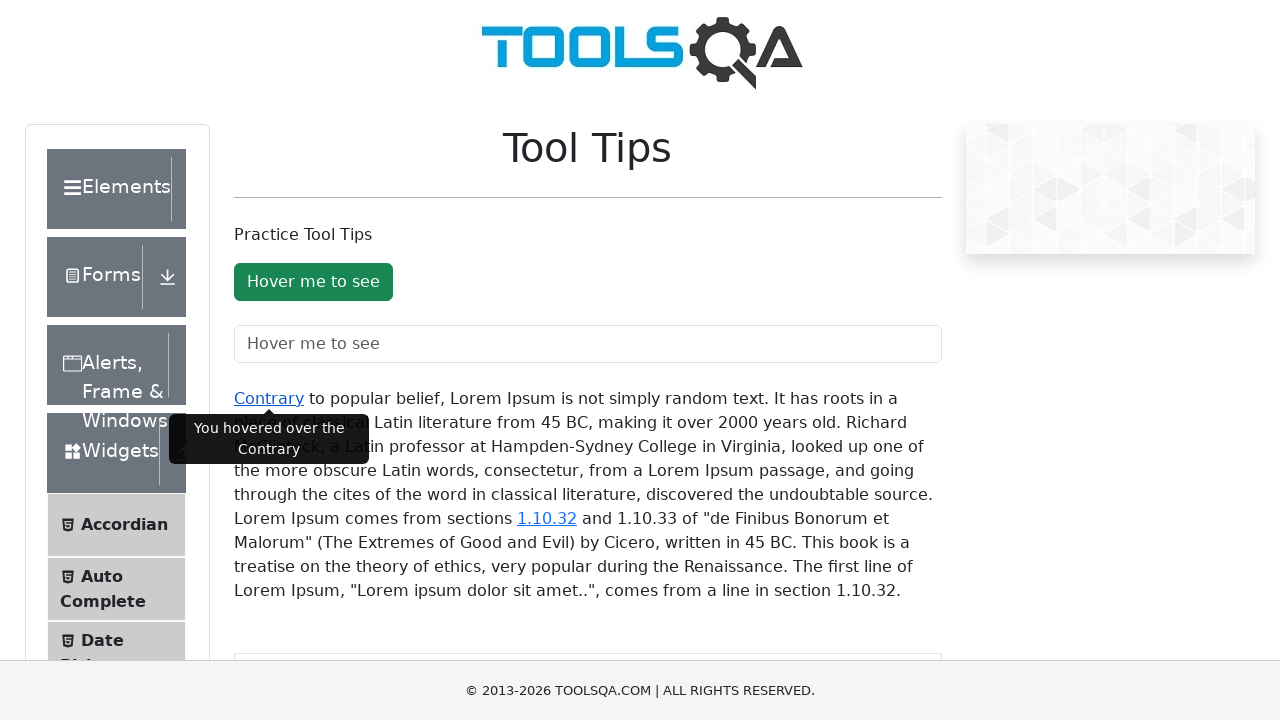

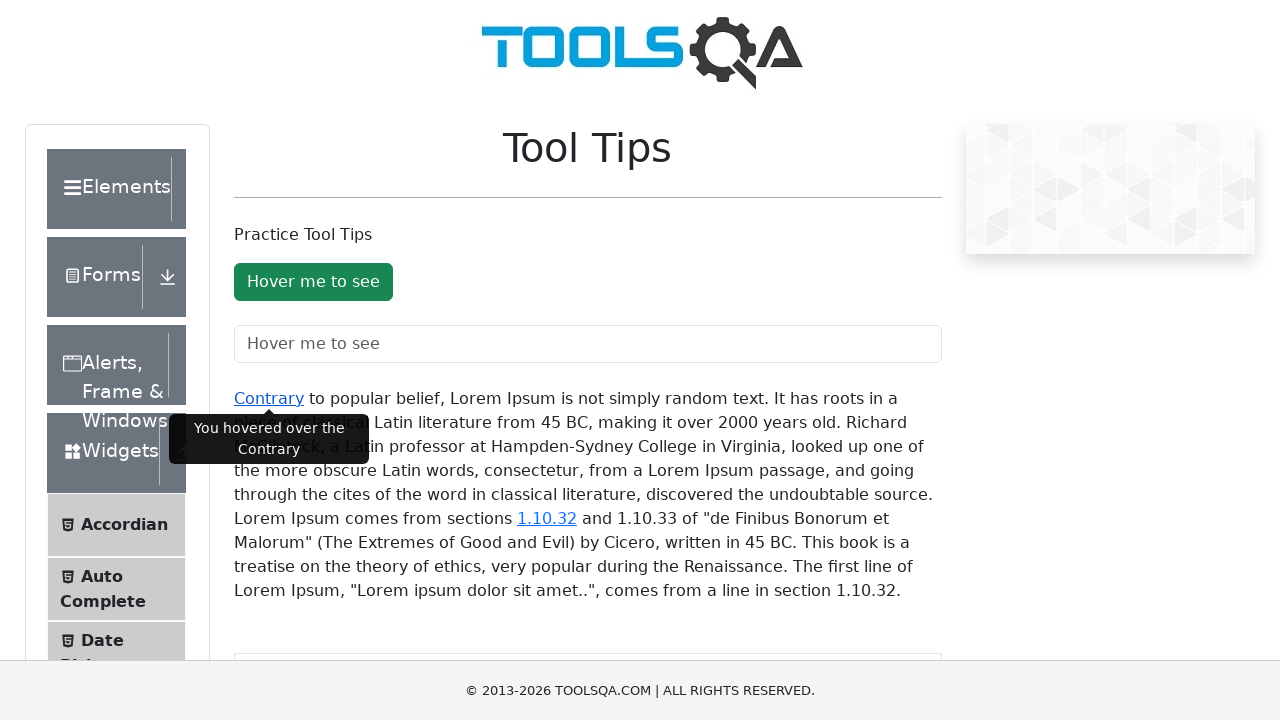